Tests a registration form by filling in required fields (first name, last name, email, phone, address) and submitting the form, then verifying successful registration message is displayed.

Starting URL: http://suninjuly.github.io/registration1.html

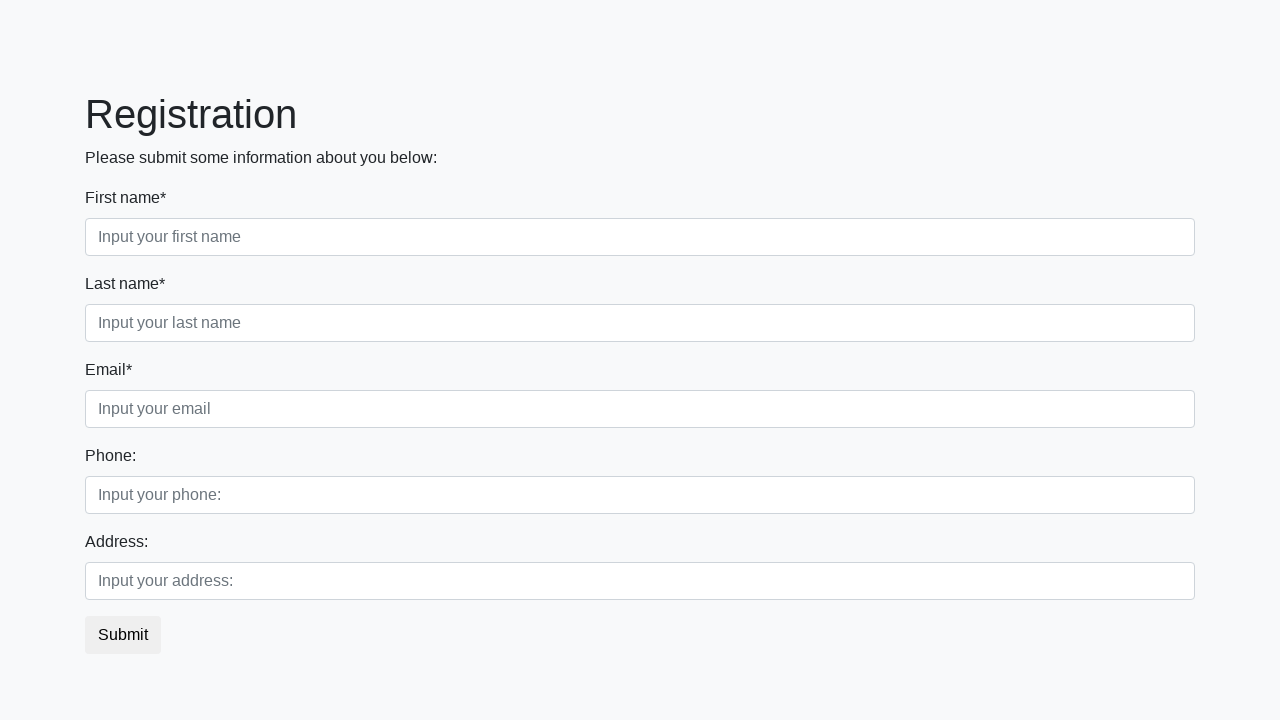

Filled first name field with 'Ivan' on input
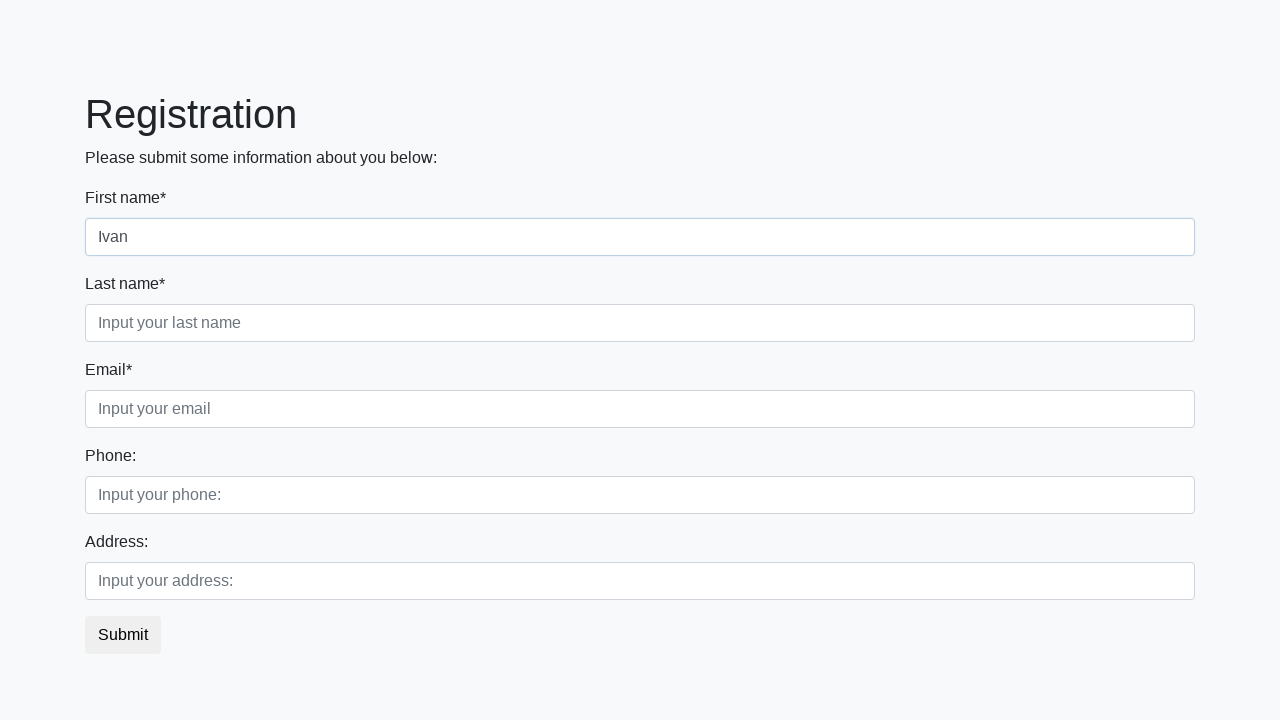

Filled last name field with 'Petrov' on input[placeholder='Input your last name']
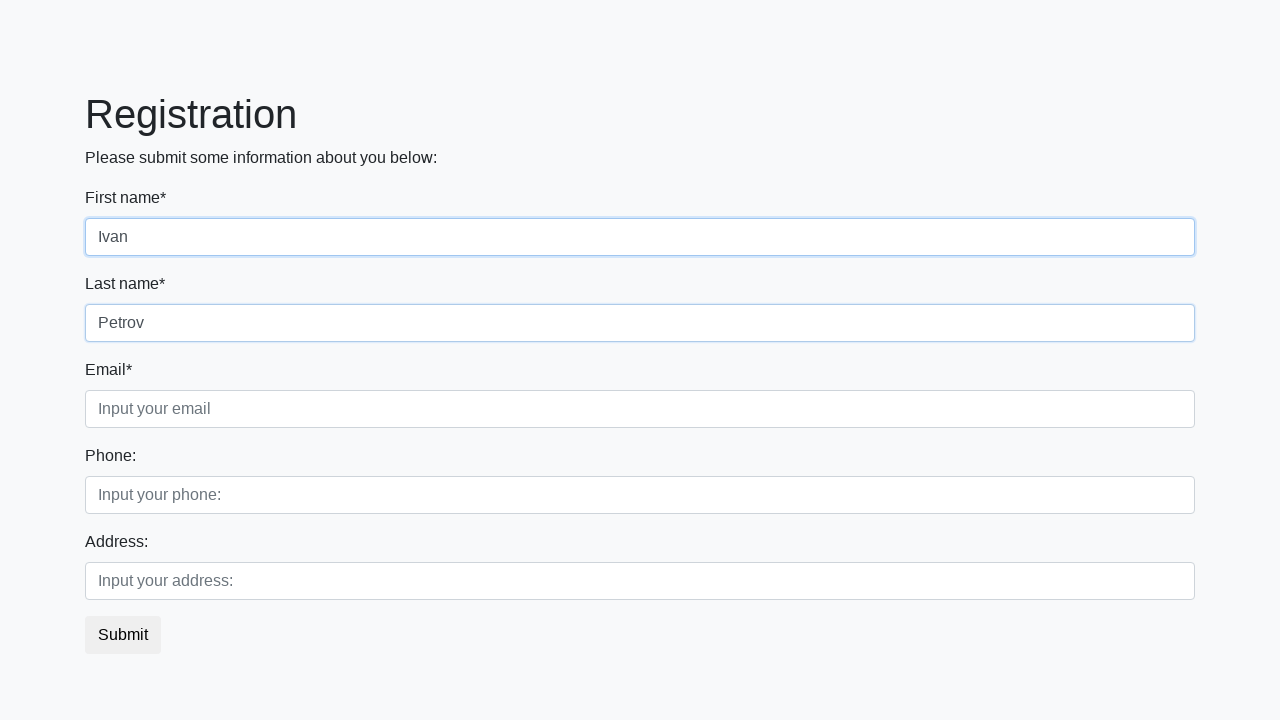

Filled email field with 'testuser@example.com' on input[placeholder='Input your email']
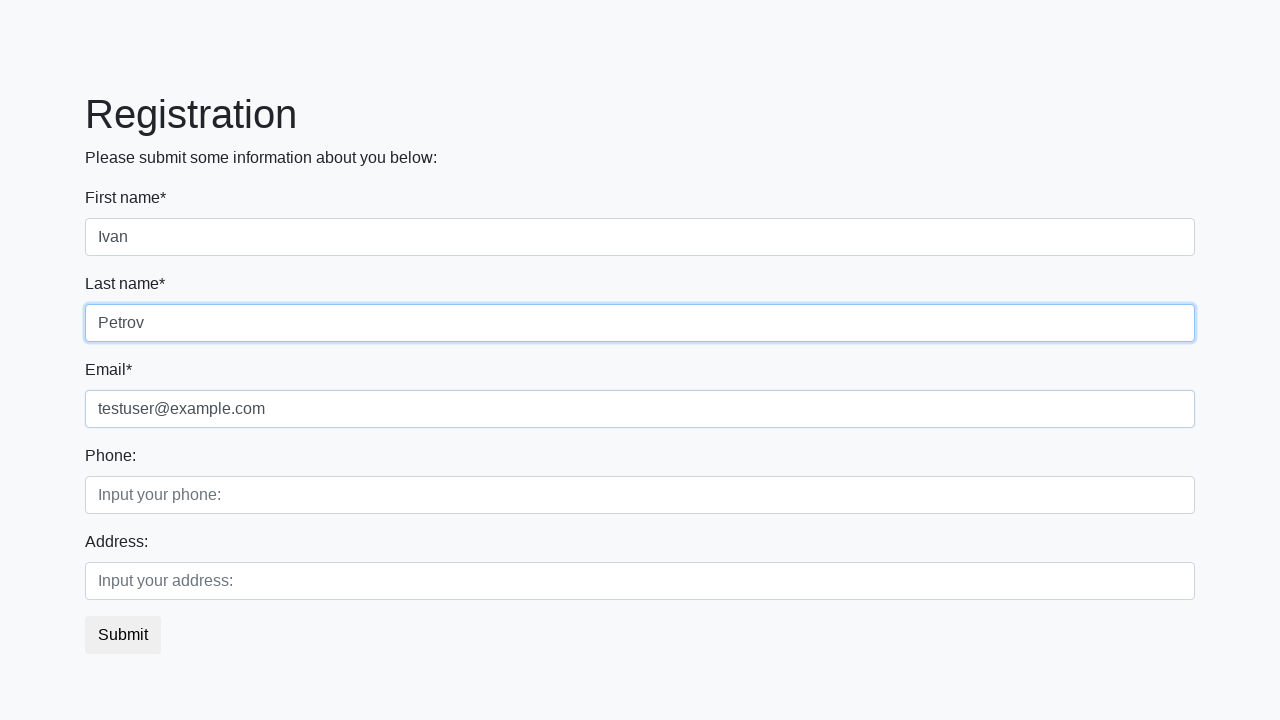

Filled phone field with '5551234567' on input[placeholder='Input your phone:']
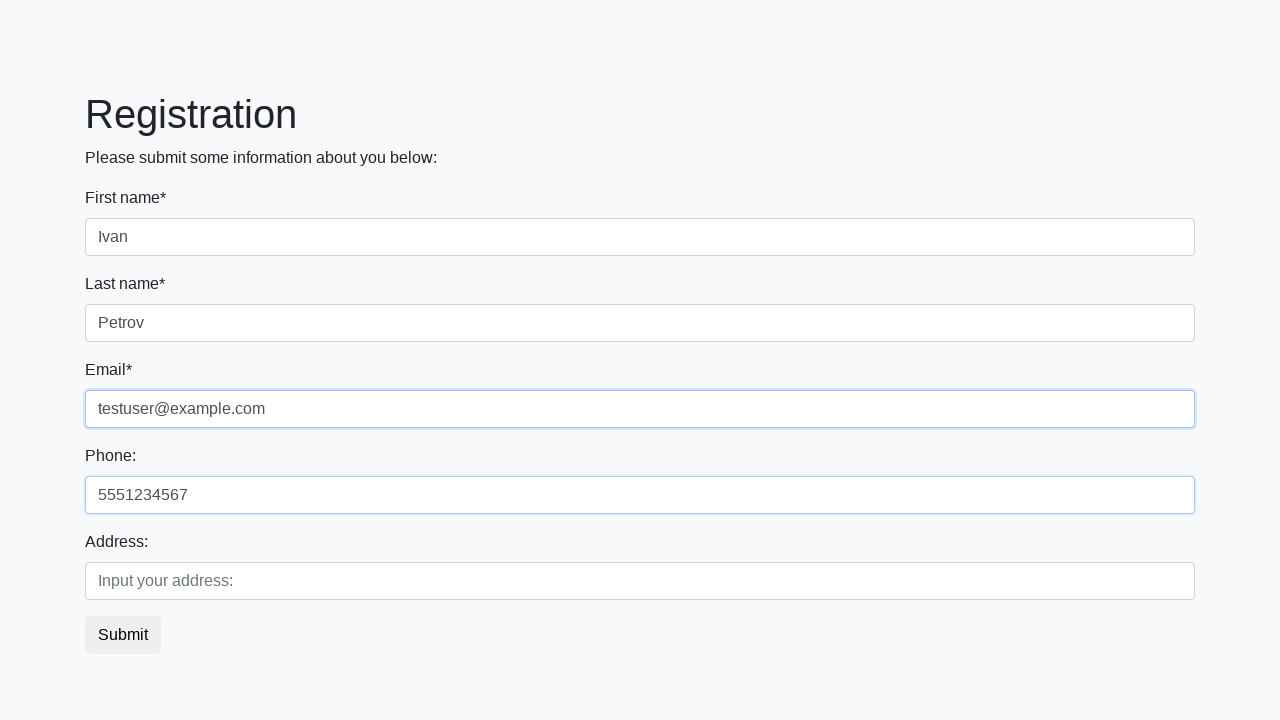

Filled address field with '123 Test Street' on input[placeholder='Input your address:']
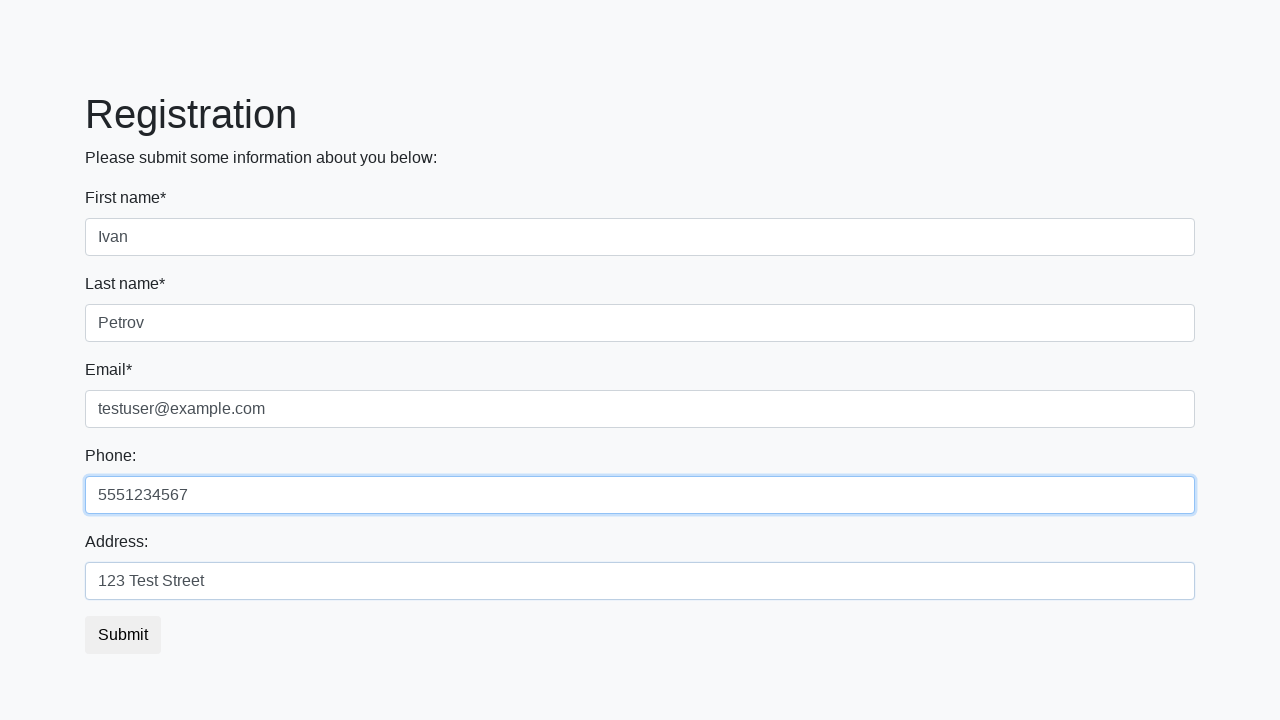

Clicked submit button to register at (123, 635) on button.btn
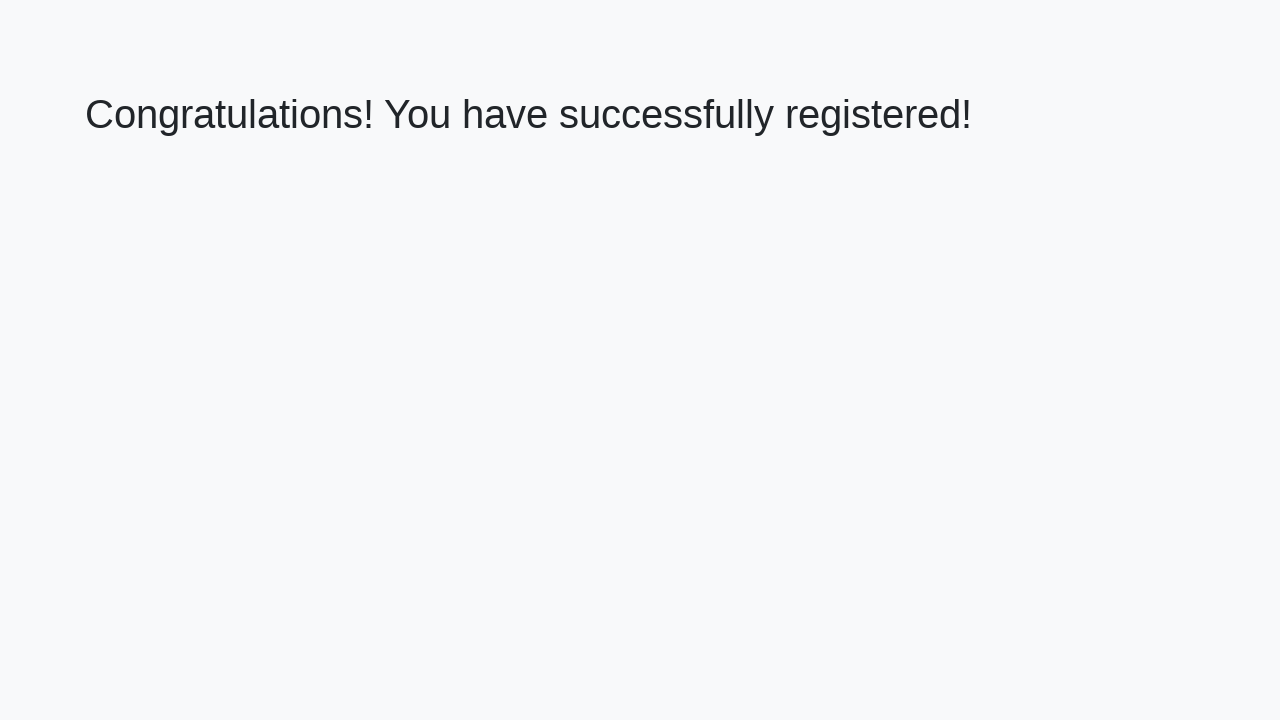

Registration success message displayed
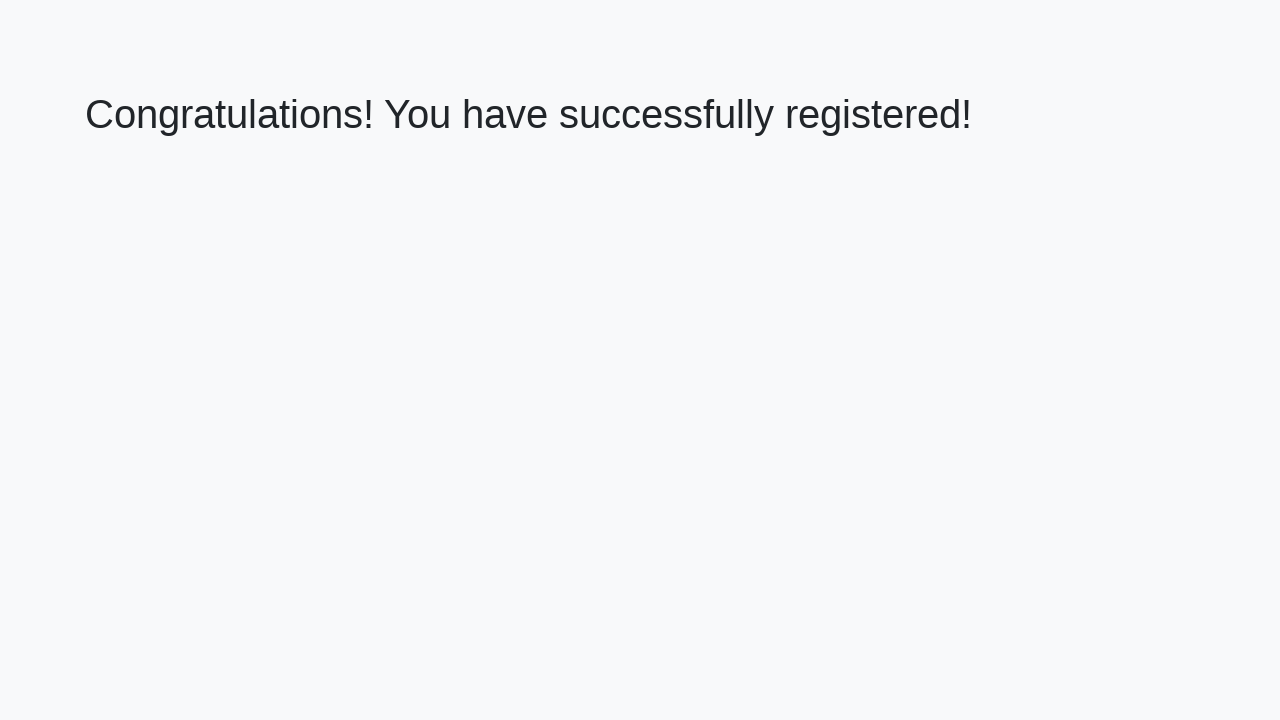

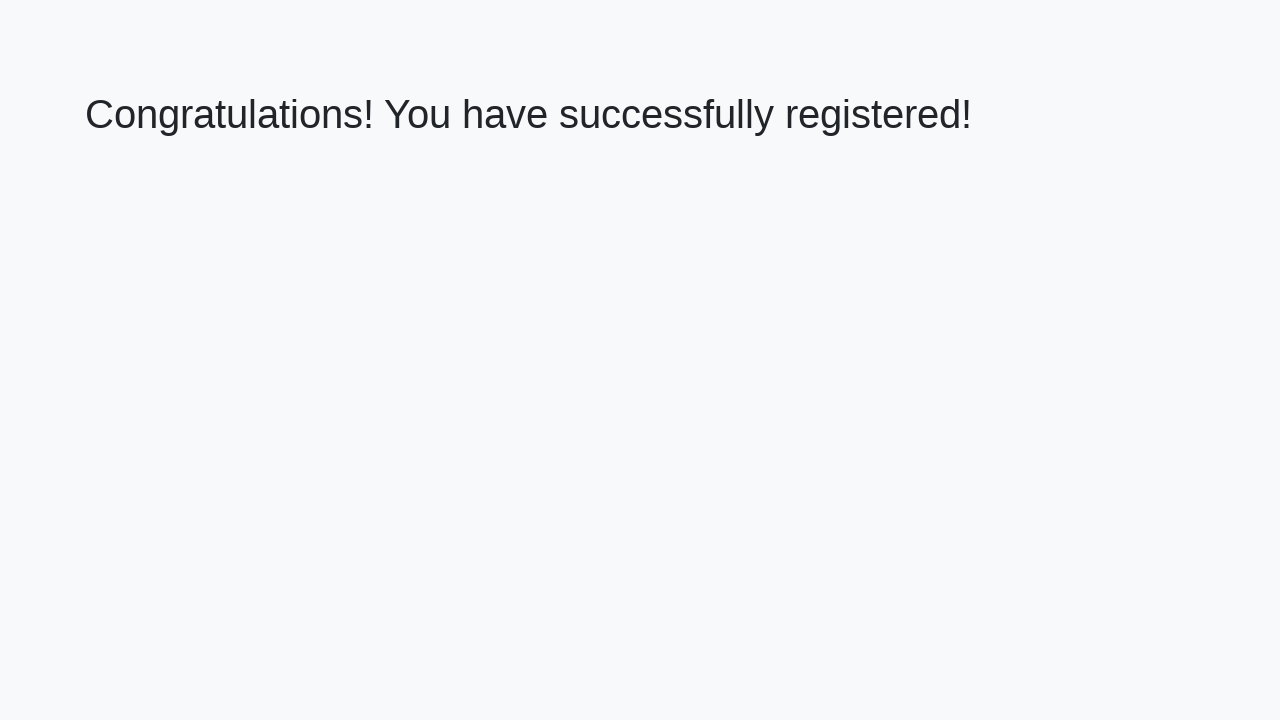